Navigates to the Durgasoft website and retrieves the page title

Starting URL: http://www.durgasoft.com

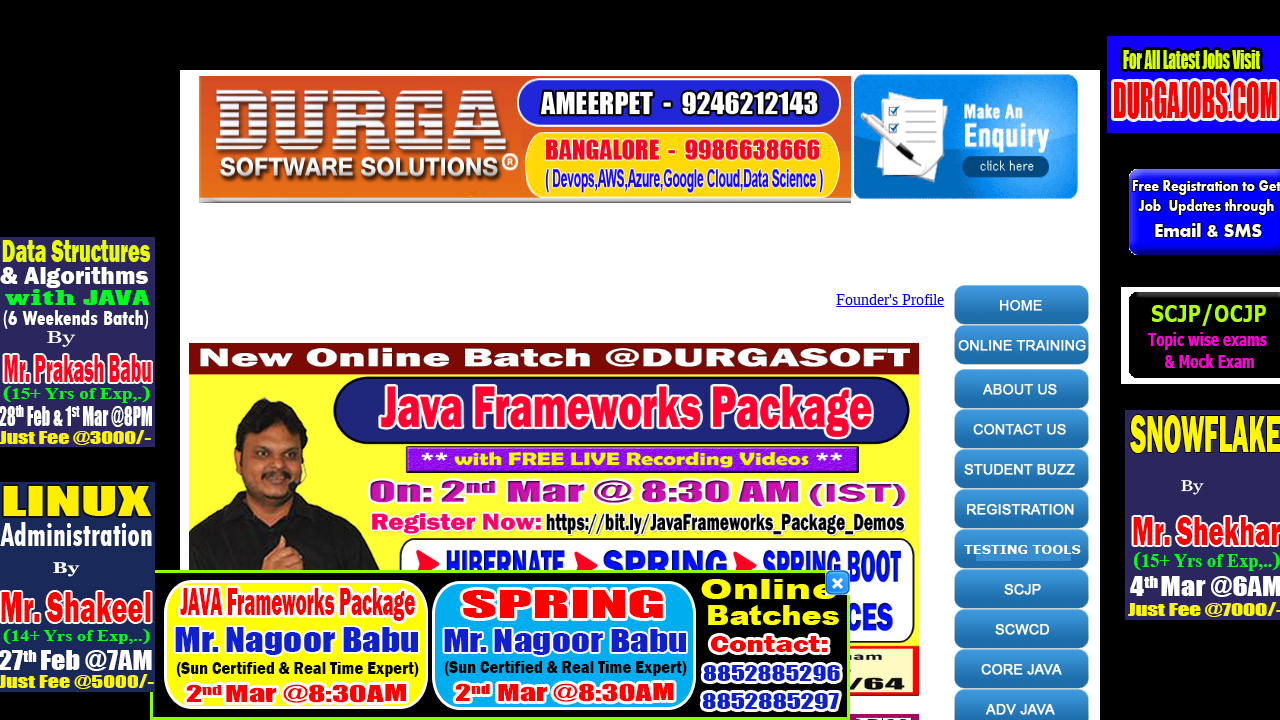

Retrieved page title from Durgasoft website
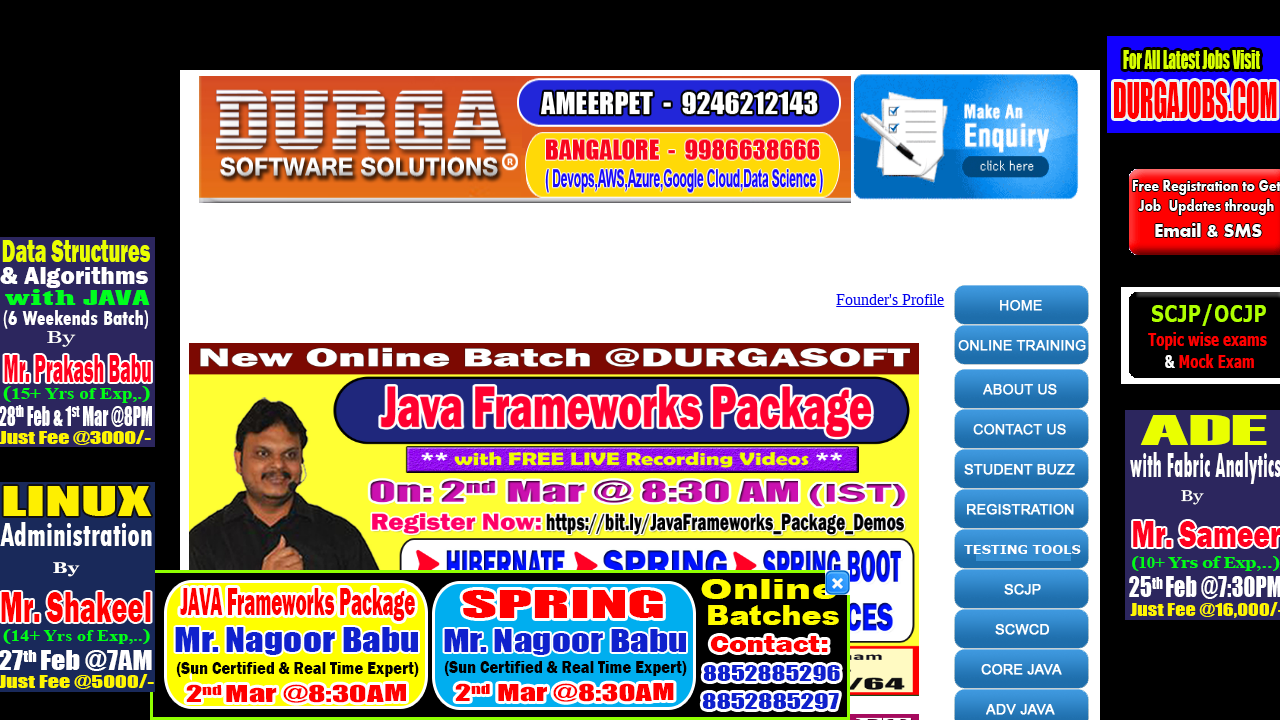

Printed page title to console
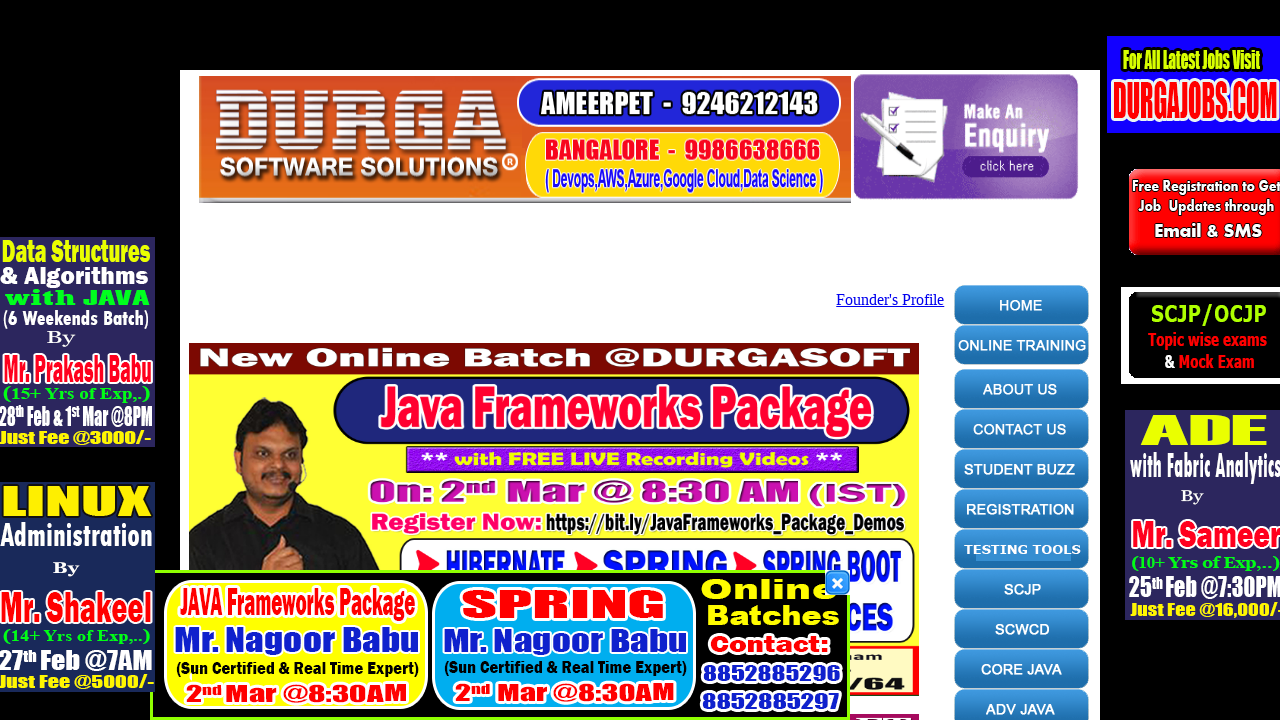

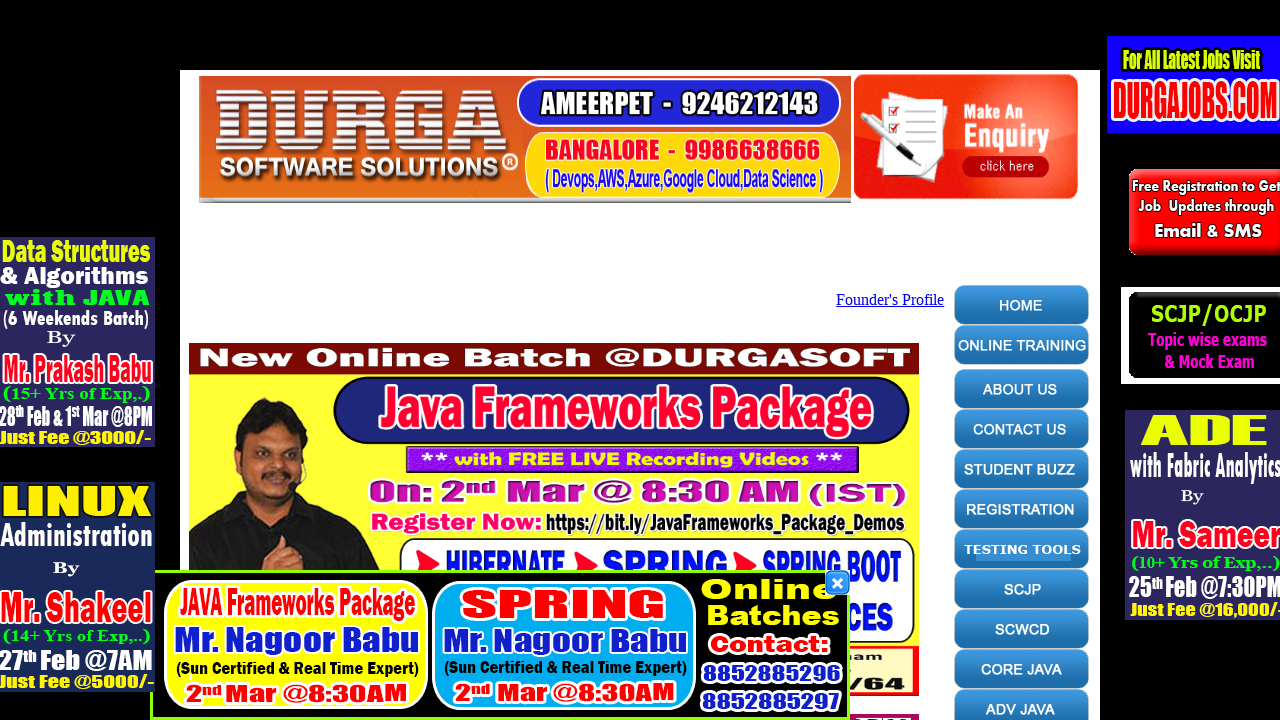